Tests clicking the "All matches" button on a football statistics page and verifies that match data table rows are displayed.

Starting URL: https://www.adamchoi.co.uk/overs/detailed

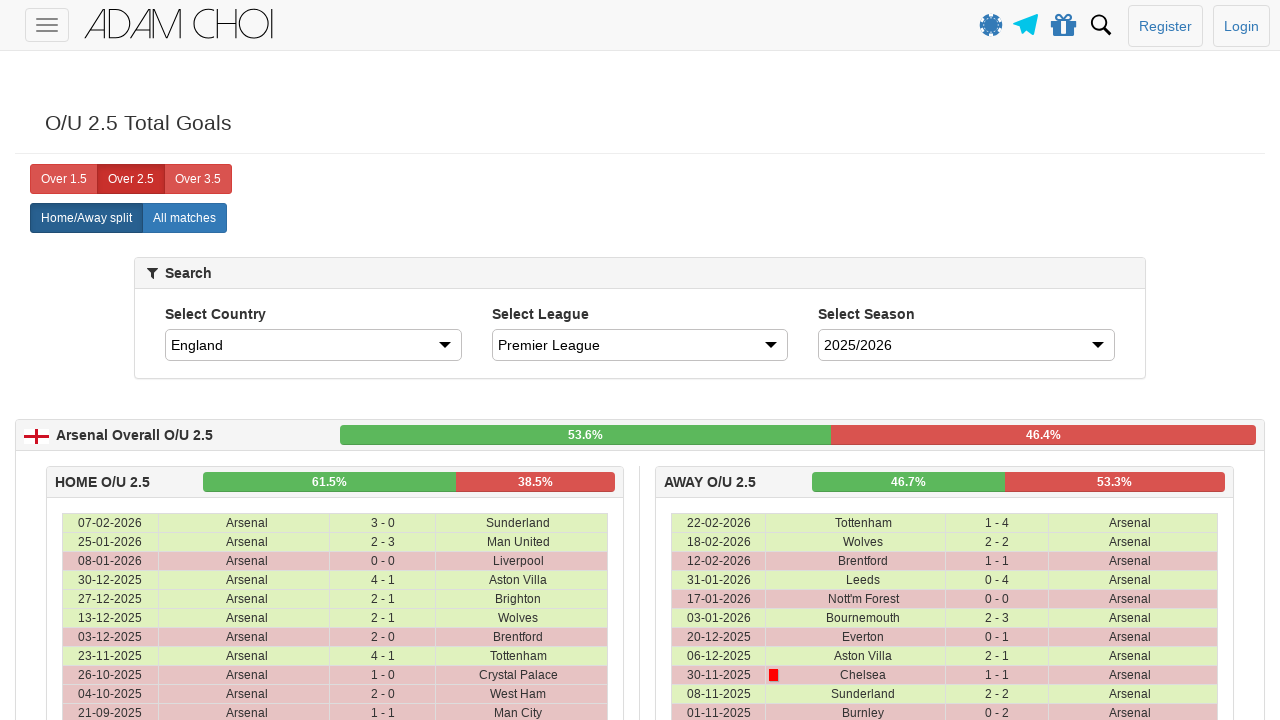

Clicked 'All matches' button to display all football match data at (184, 218) on label[analytics-event="All matches"]
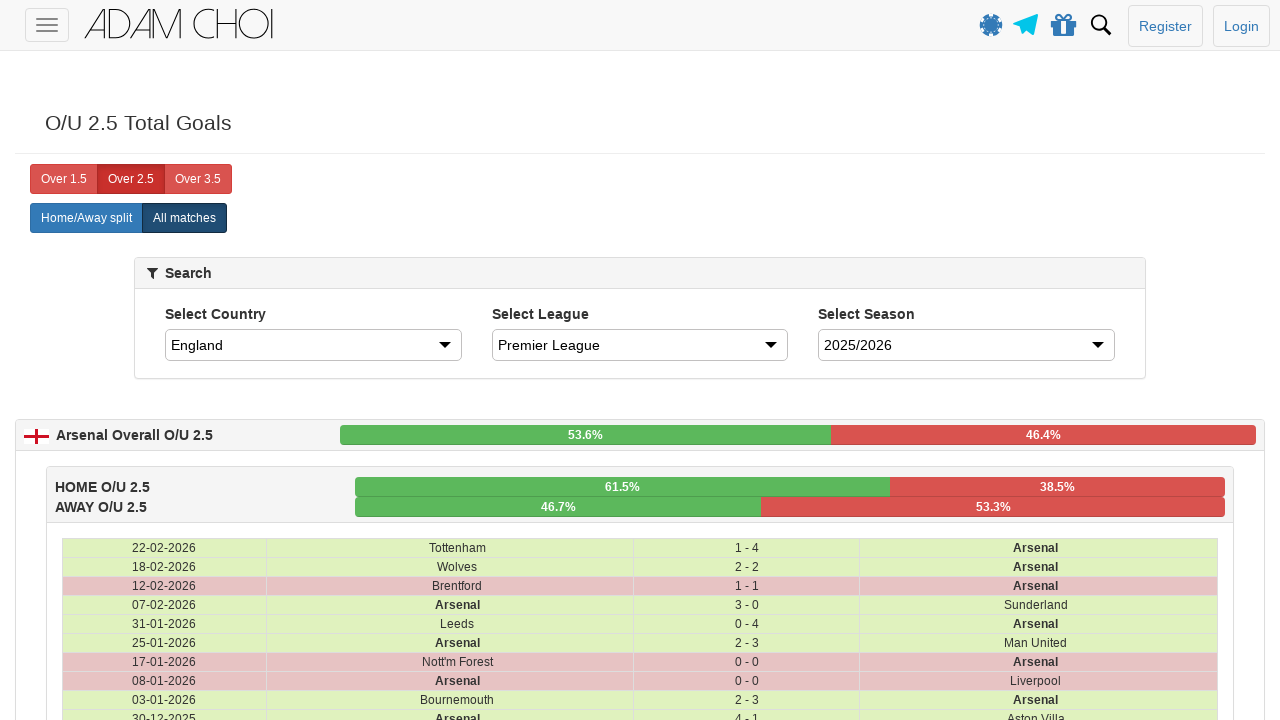

Match data table rows loaded successfully
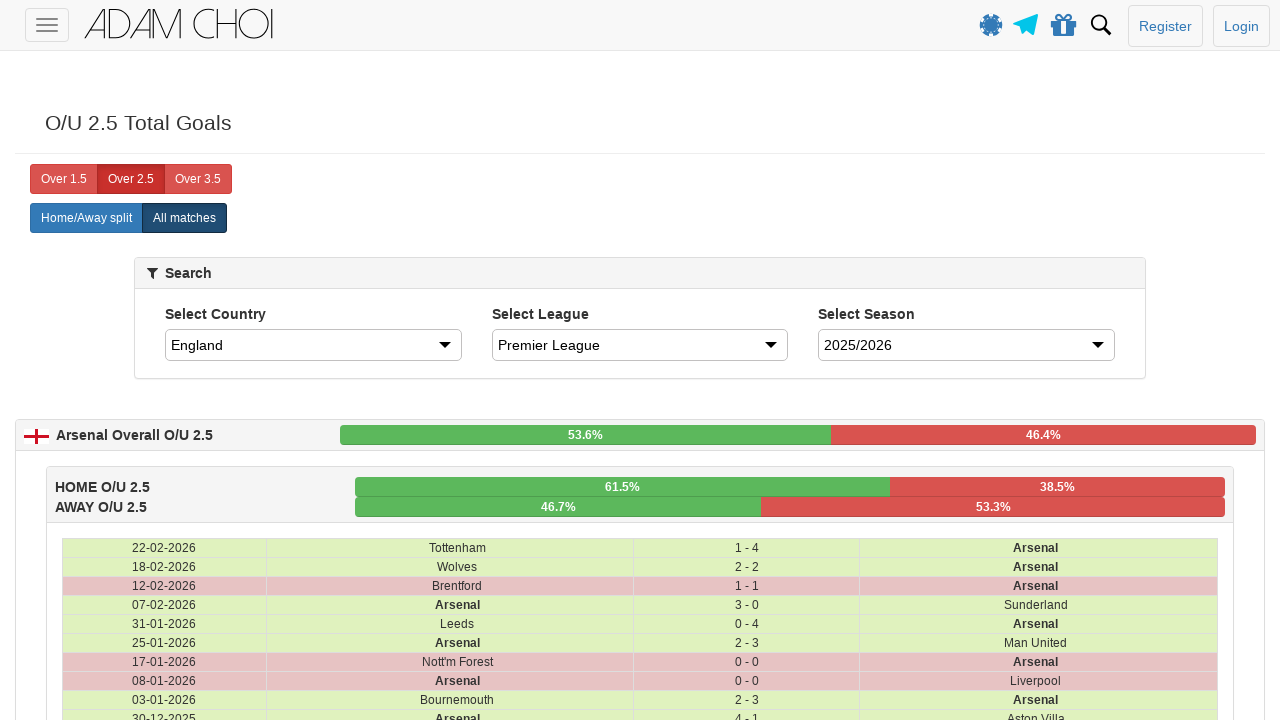

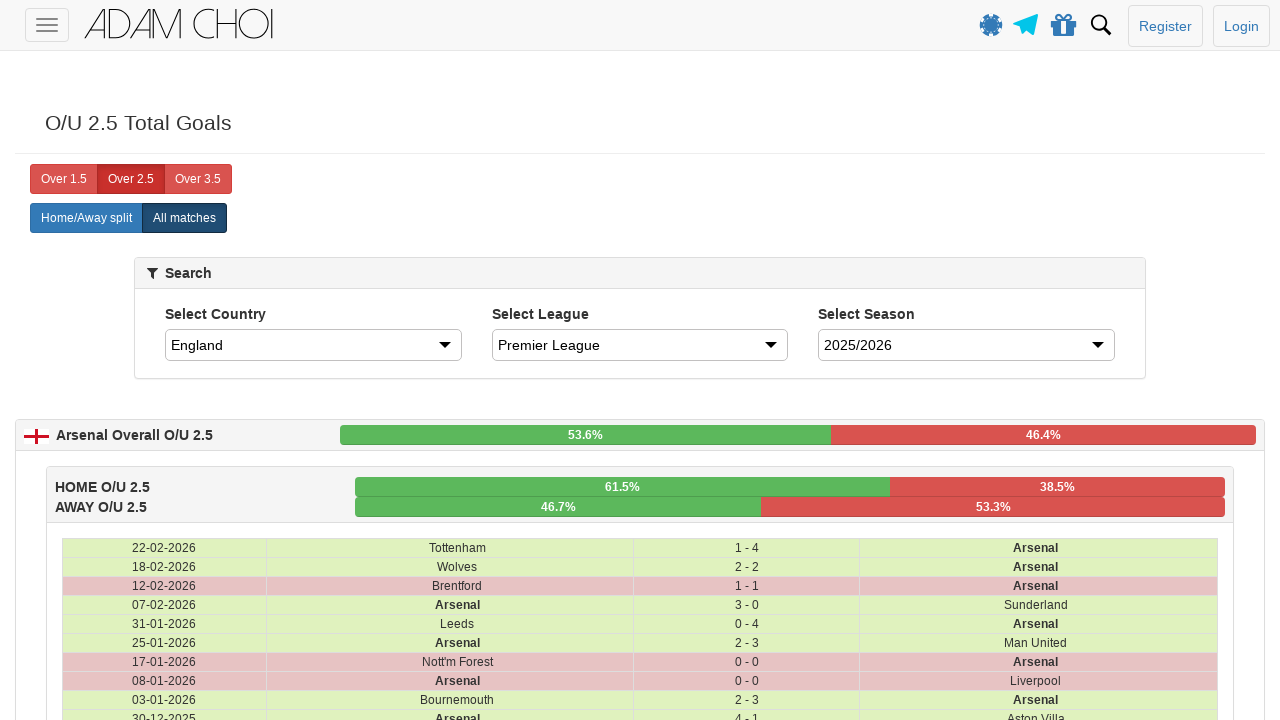